Tests the place order functionality by filling order form and completing purchase

Starting URL: https://www.demoblaze.com/

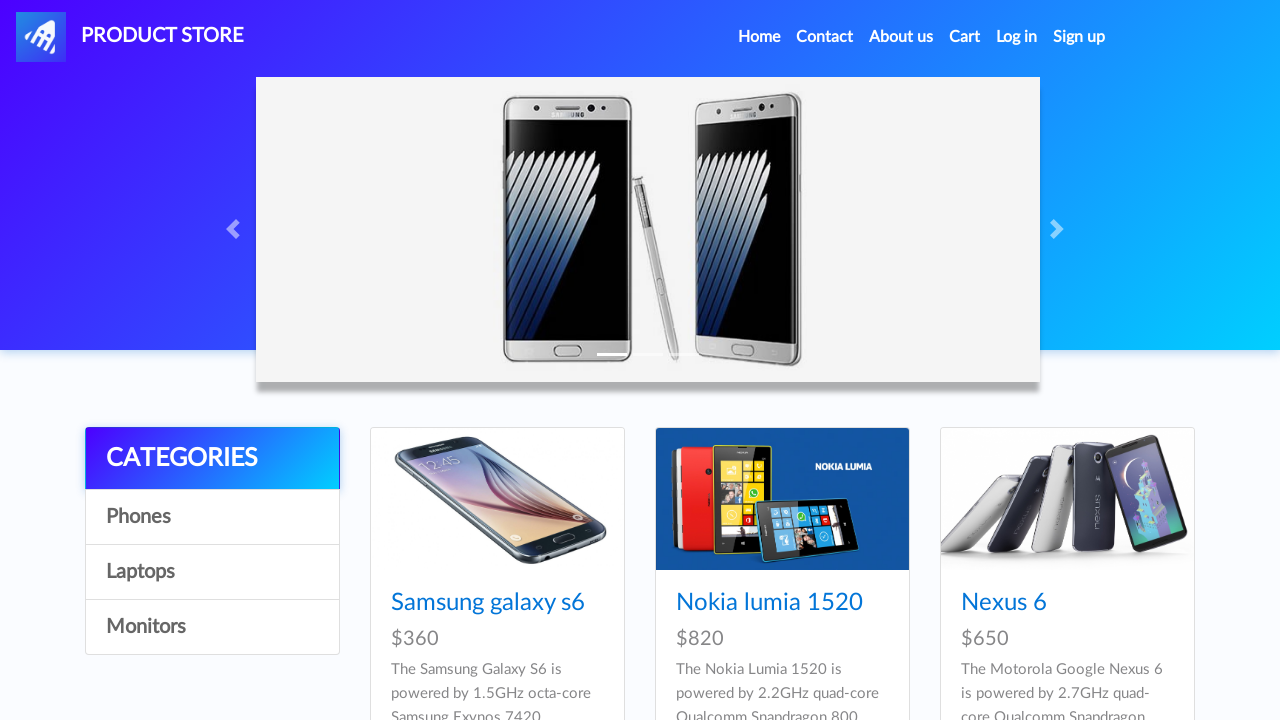

Clicked Cart link to navigate to shopping cart at (965, 37) on a:has-text('Cart')
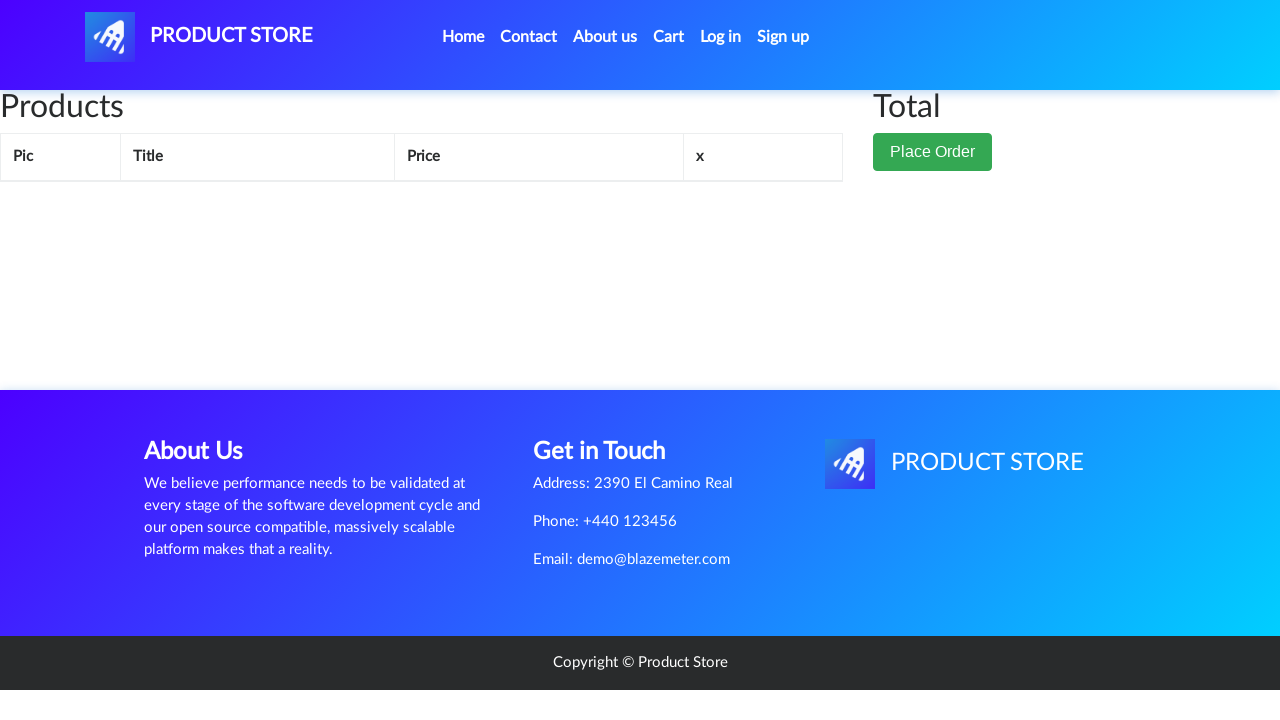

Clicked Place Order button to initiate checkout at (933, 152) on button:has-text('Place Order')
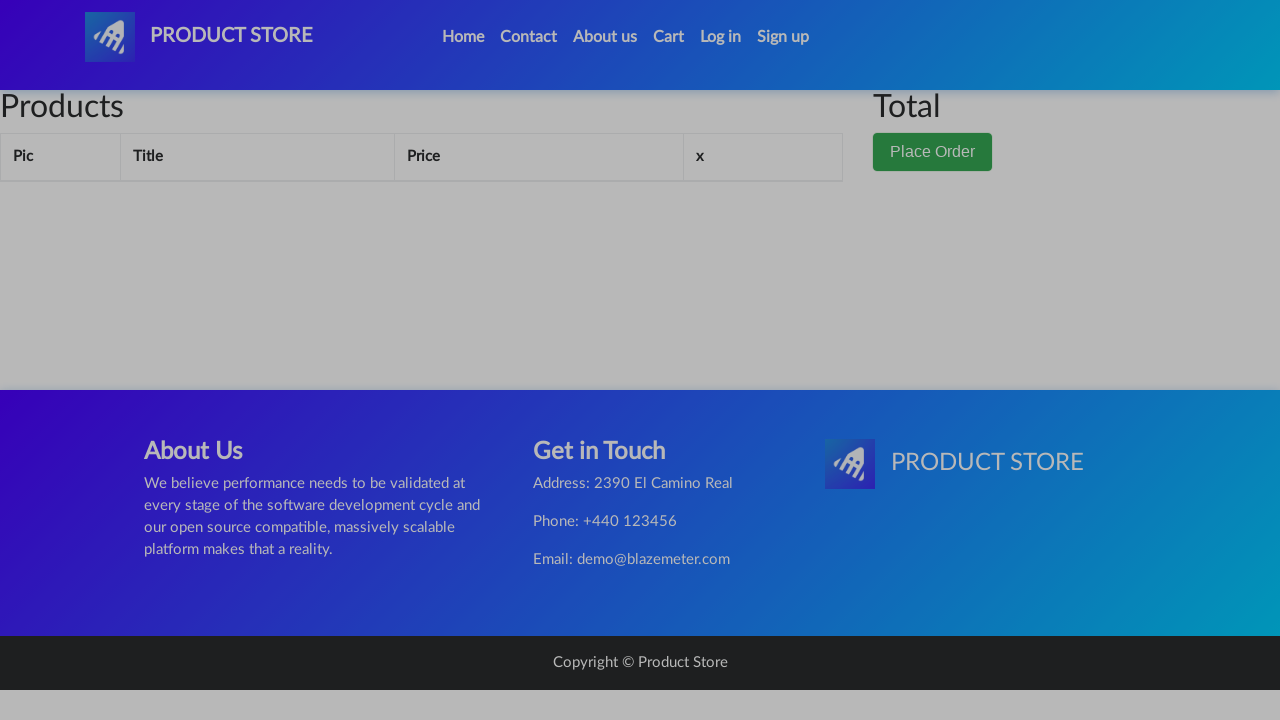

Order modal appeared and loaded
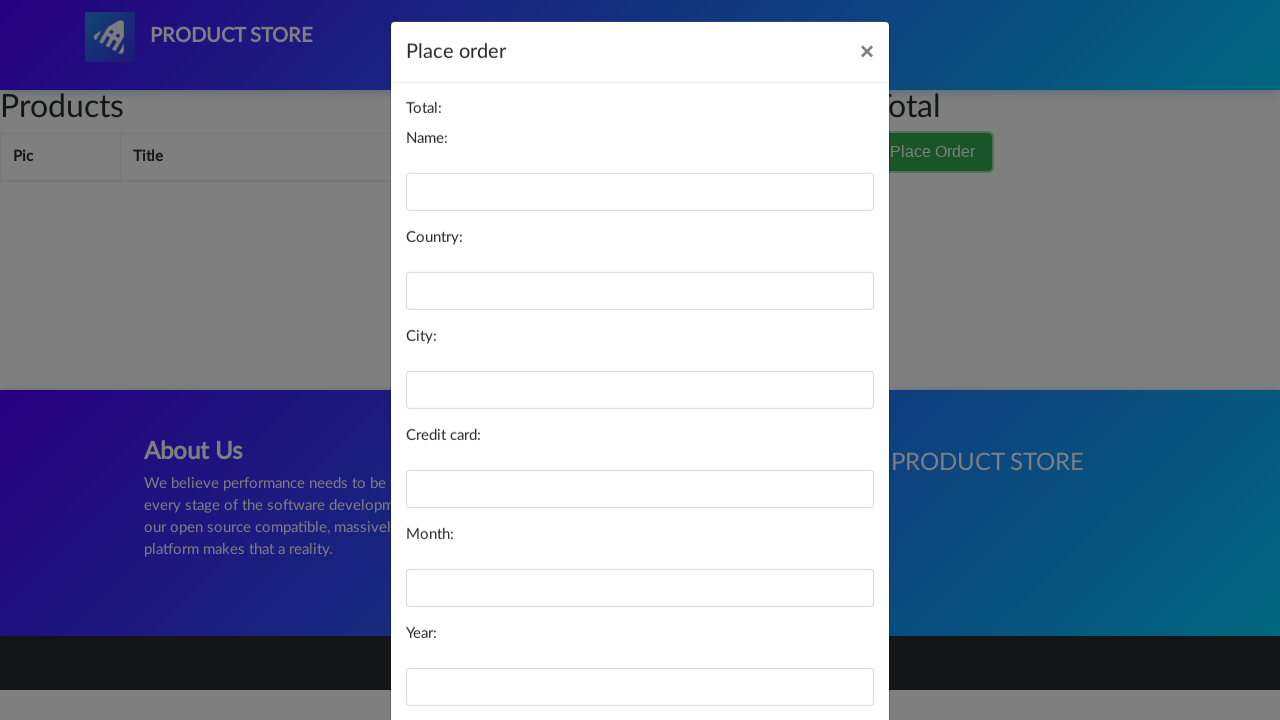

Filled name field with 'Michael Johnson' on #name
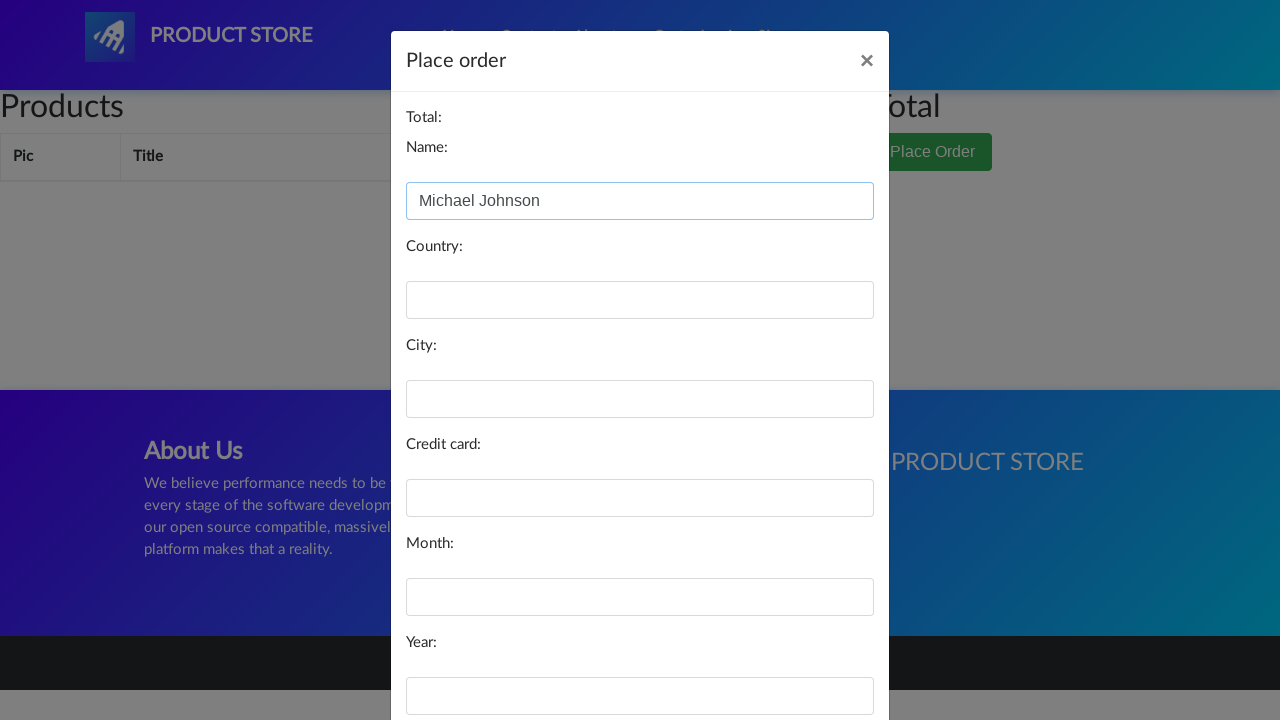

Filled country field with 'United States' on #country
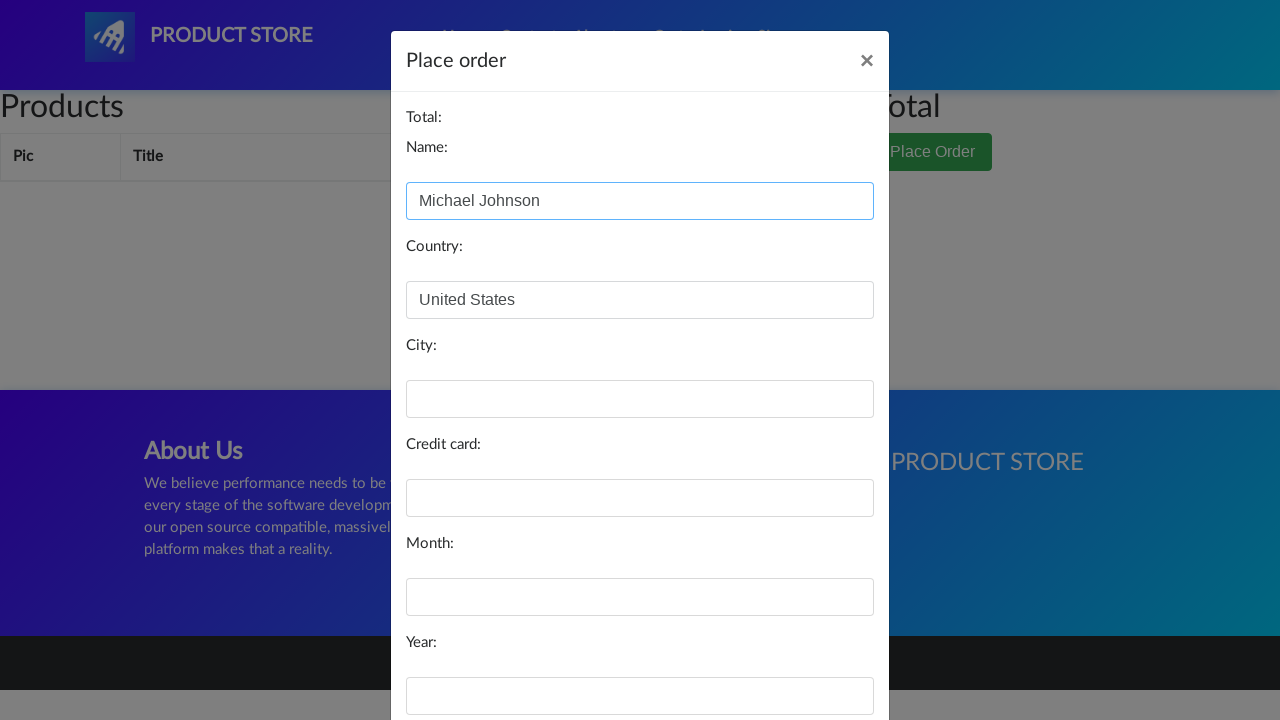

Filled city field with 'New York' on #city
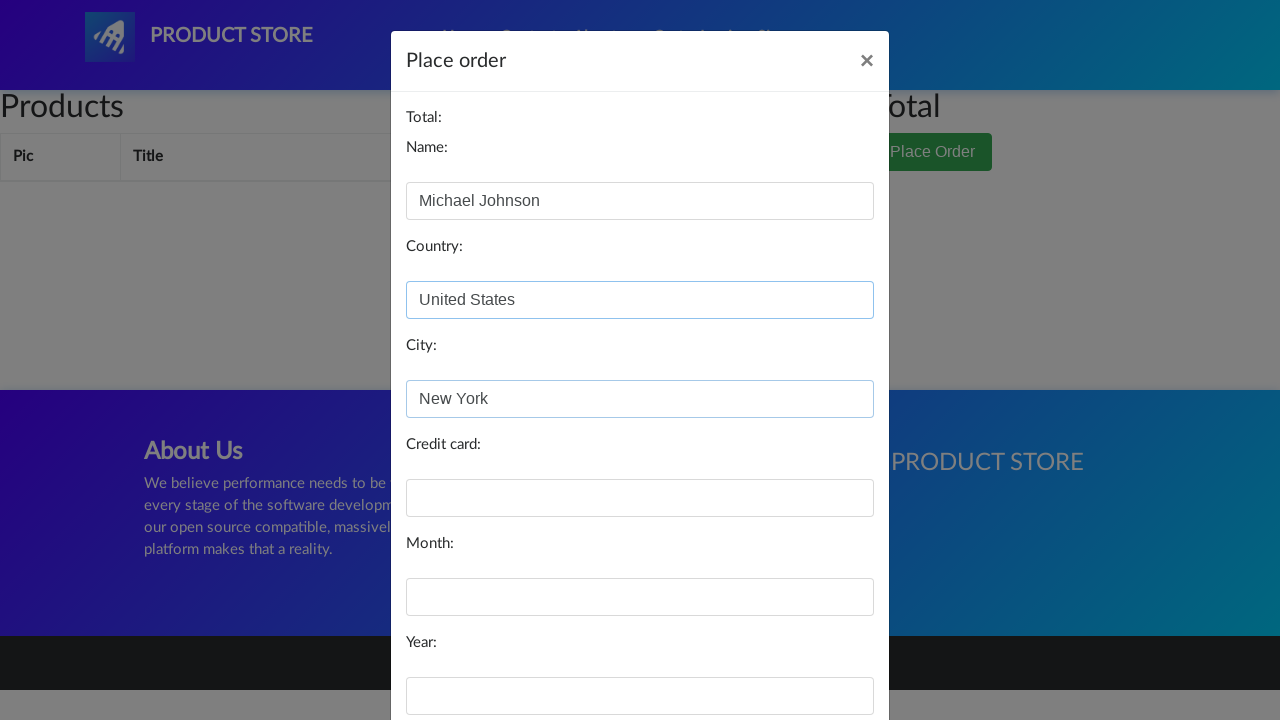

Filled card field with credit card number on #card
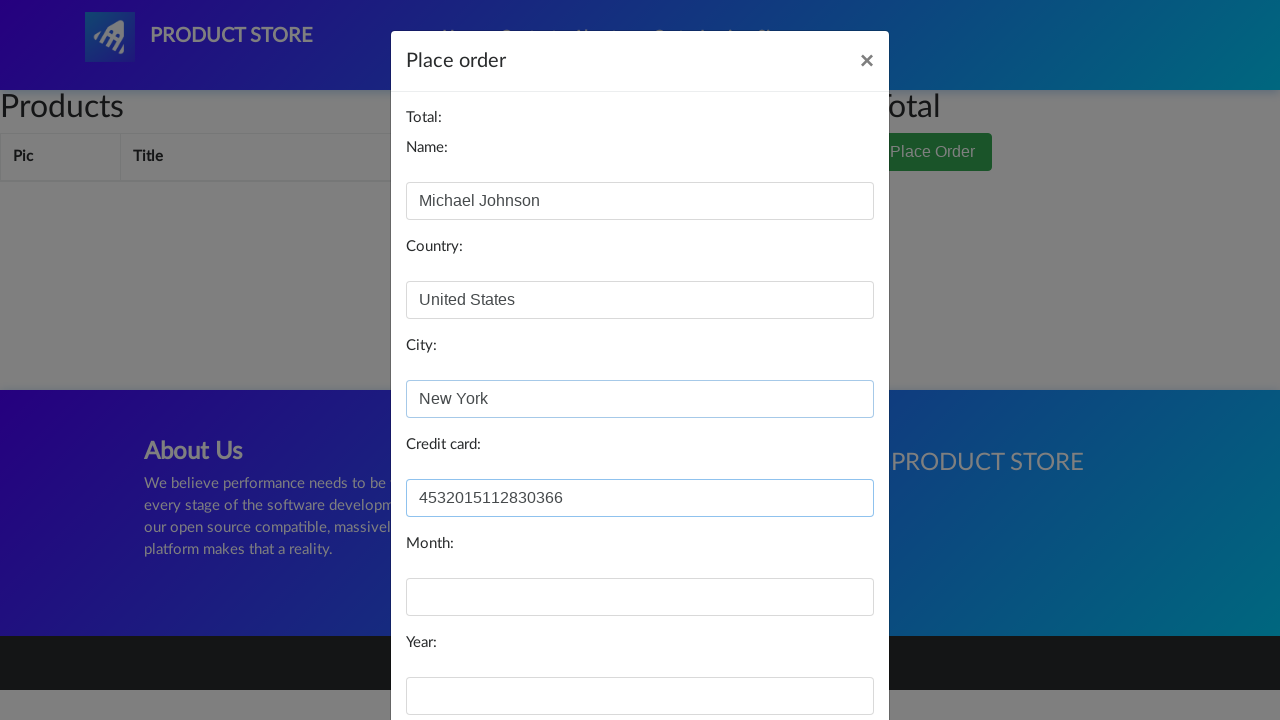

Filled month field with '12' on #month
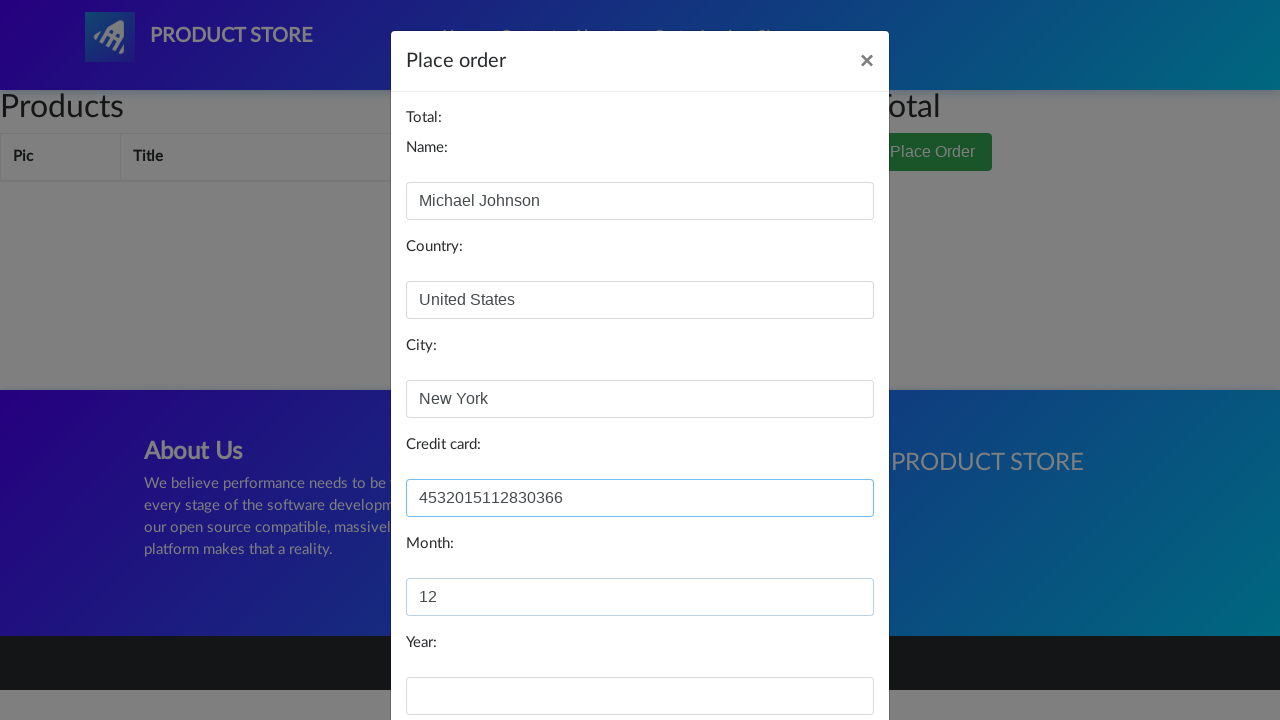

Filled year field with '25' on #year
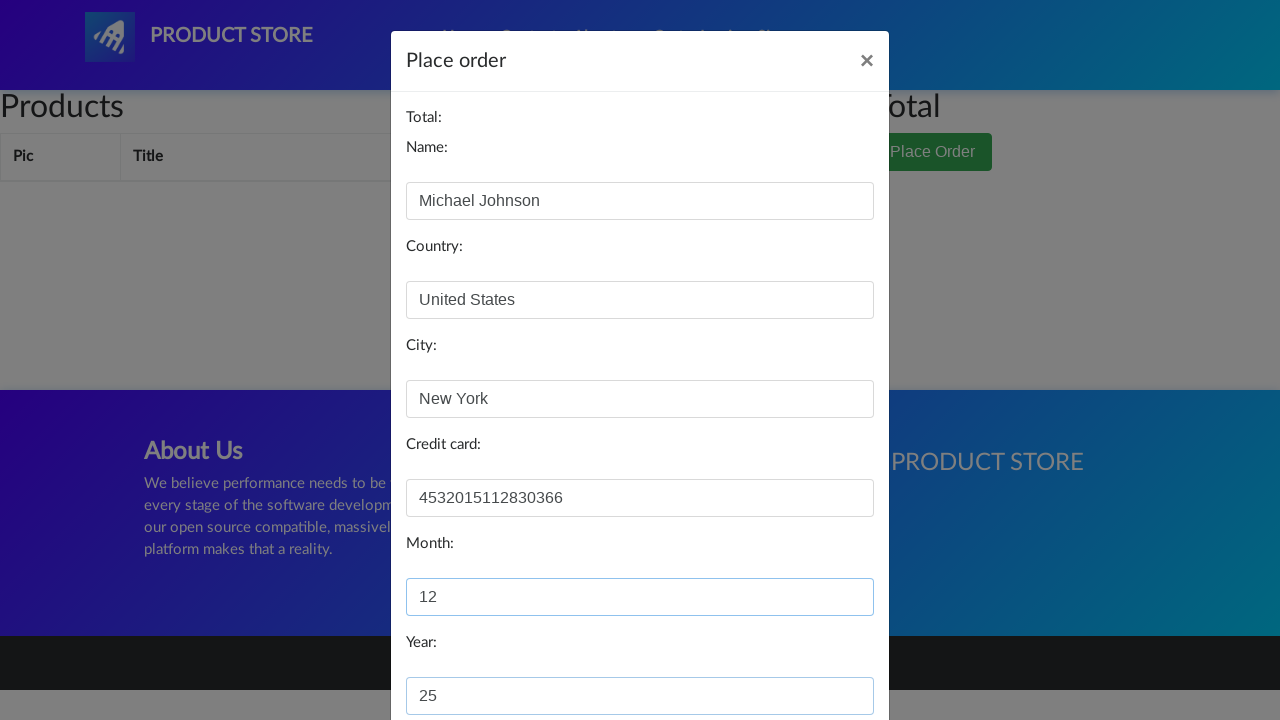

Clicked Purchase button to complete order at (823, 655) on #orderModal button:has-text('Purchase')
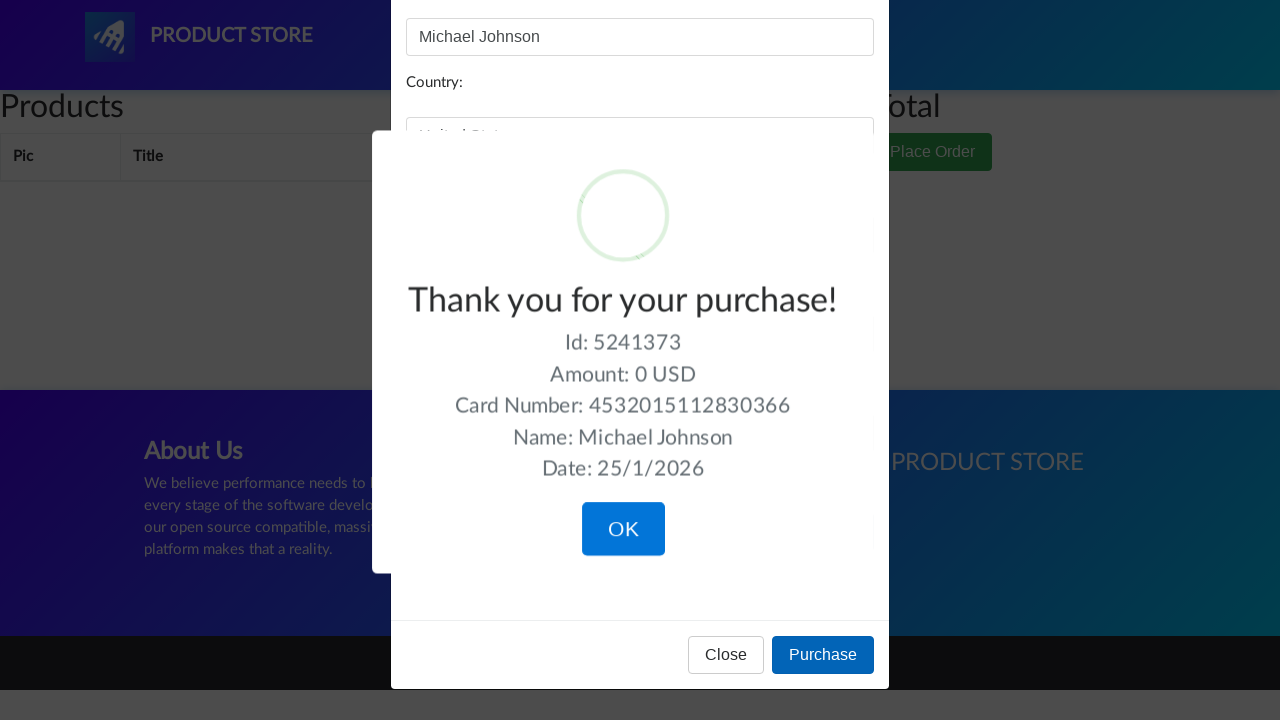

Clicked OK button on order confirmation dialog at (623, 521) on button:has-text('OK')
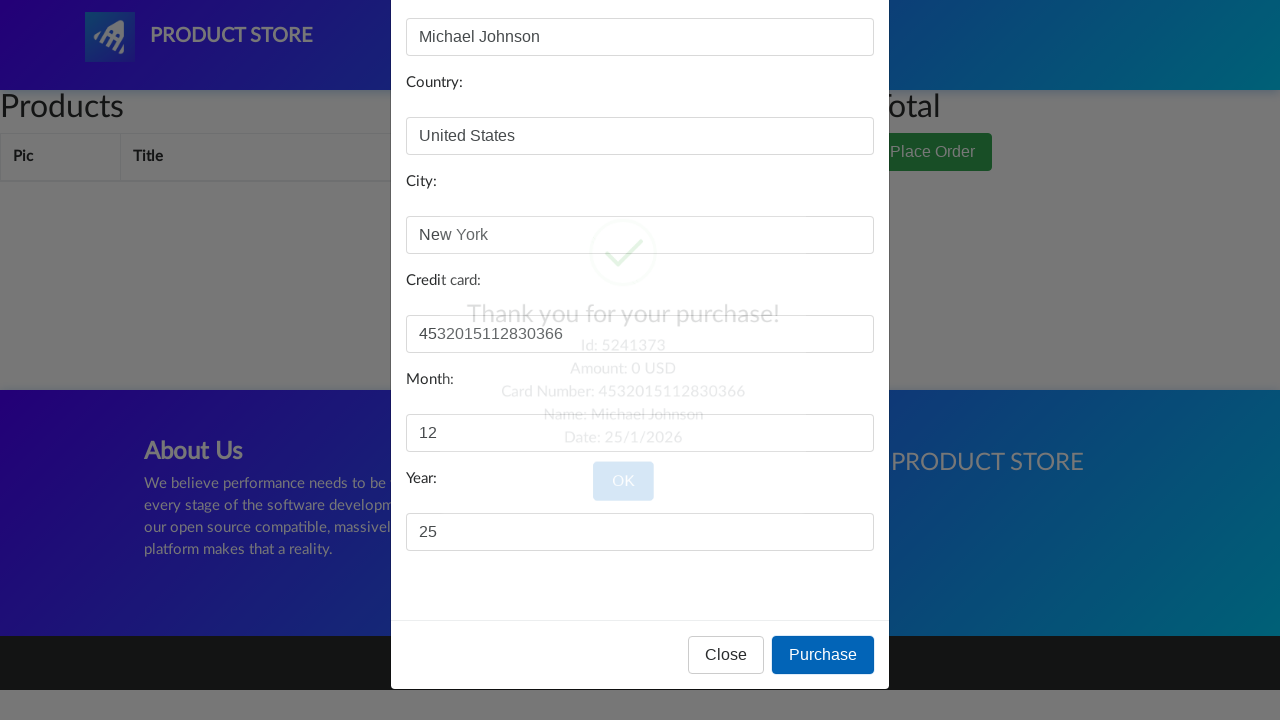

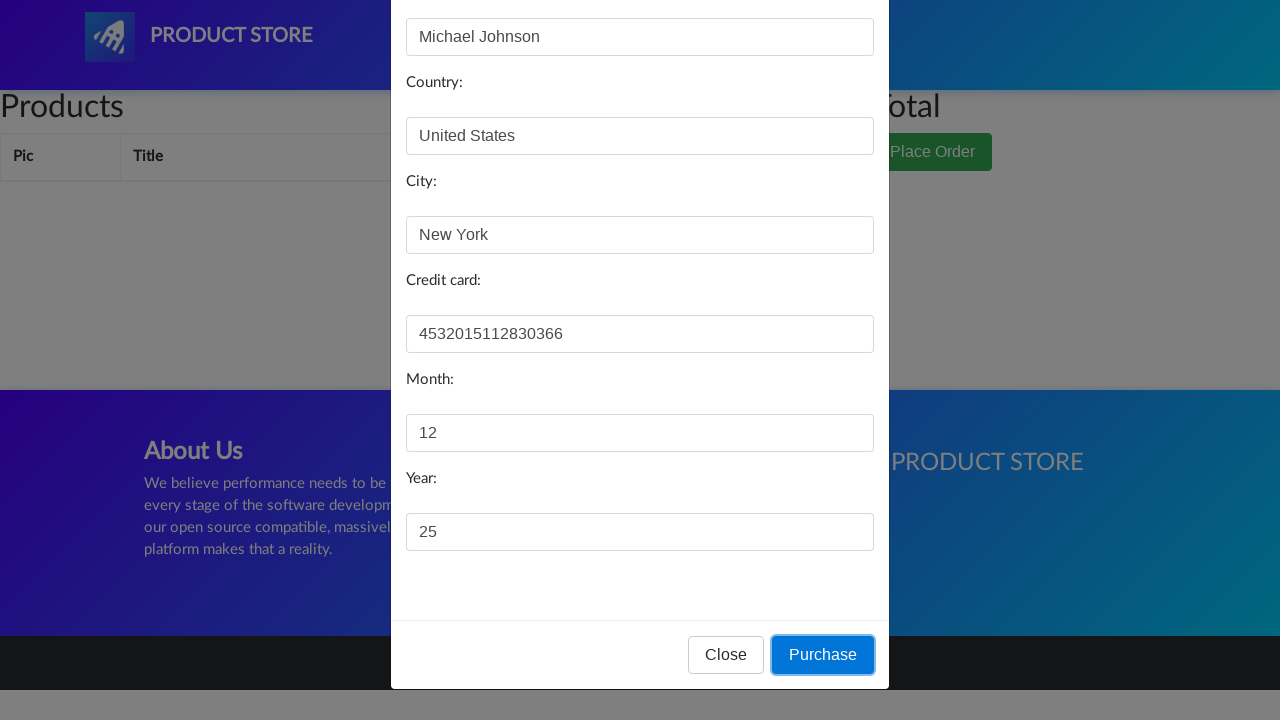